Tests right-click context menu functionality by right-clicking on a specific element

Starting URL: https://swisnl.github.io/jQuery-contextMenu/demo.html

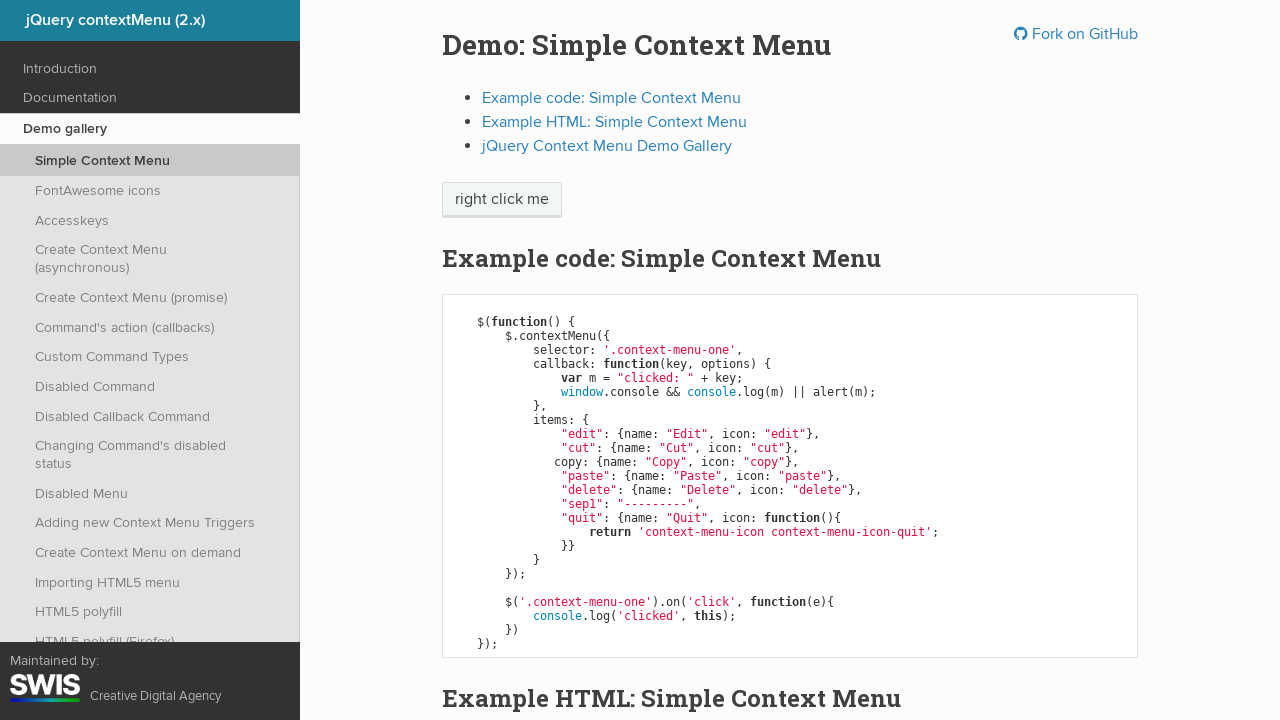

Right-clicked on 'right click me' element to open context menu at (502, 200) on xpath=//span[text()='right click me']
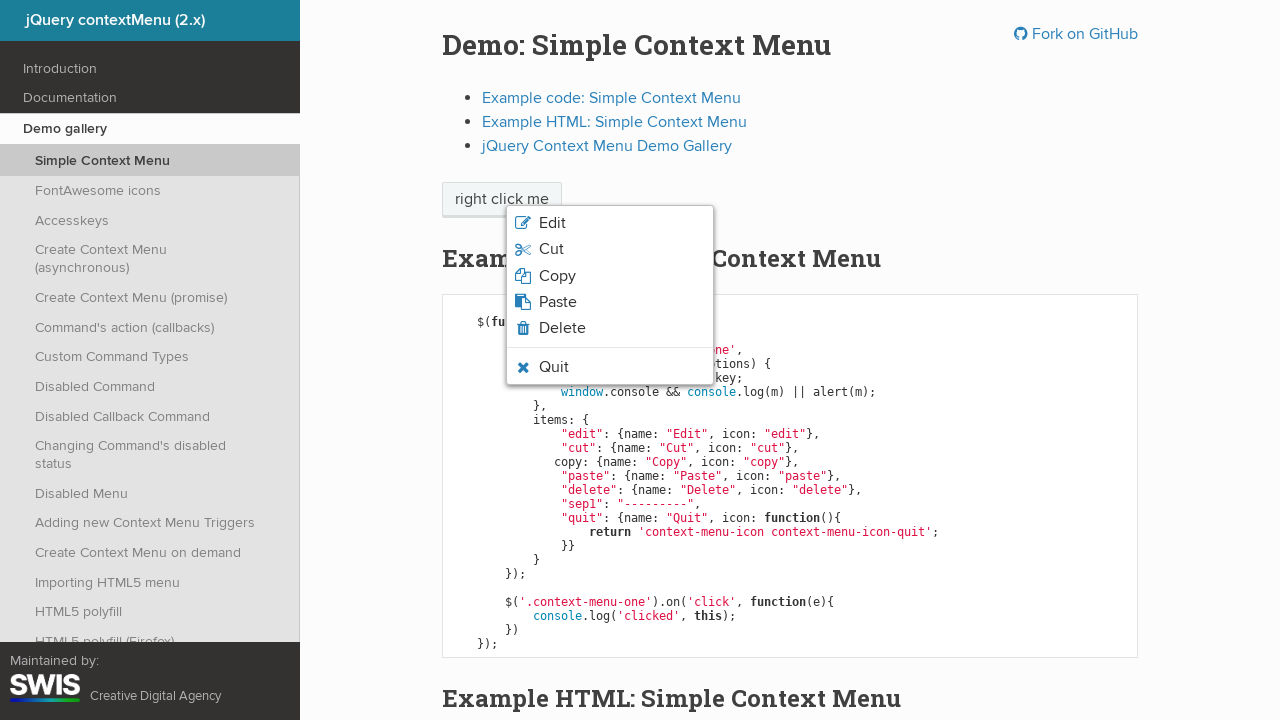

Waited 2 seconds for context menu to appear
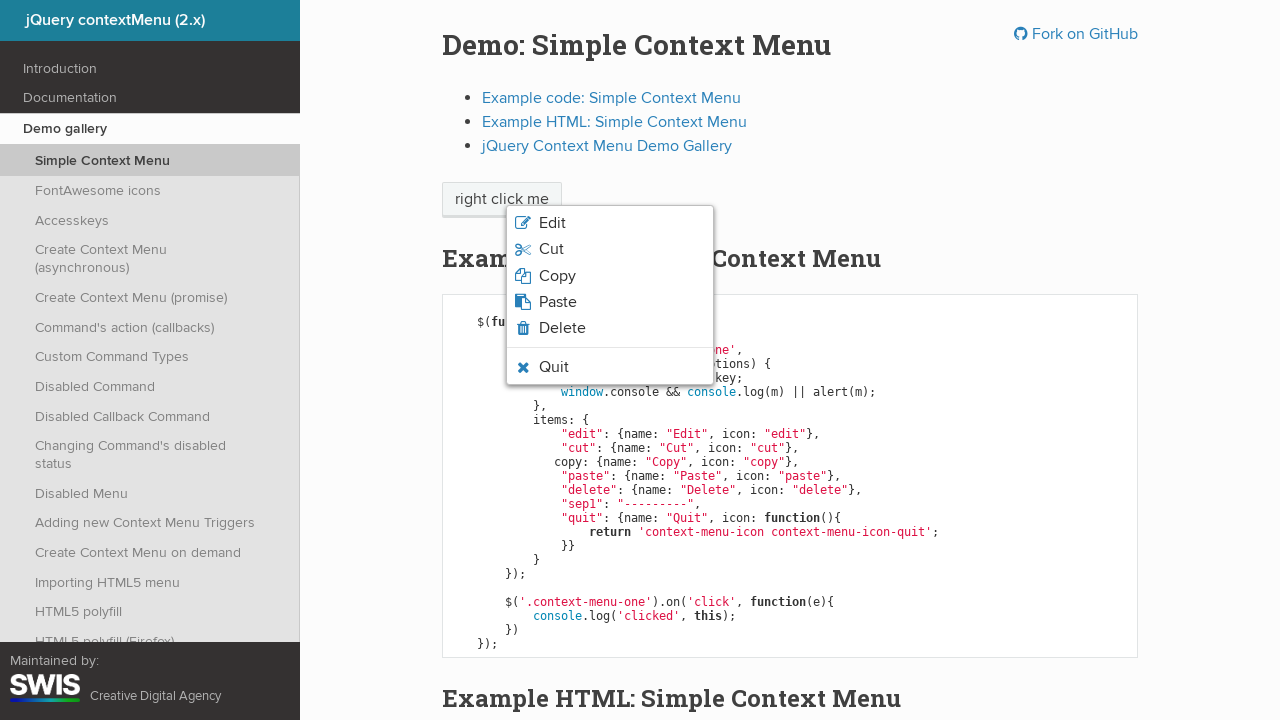

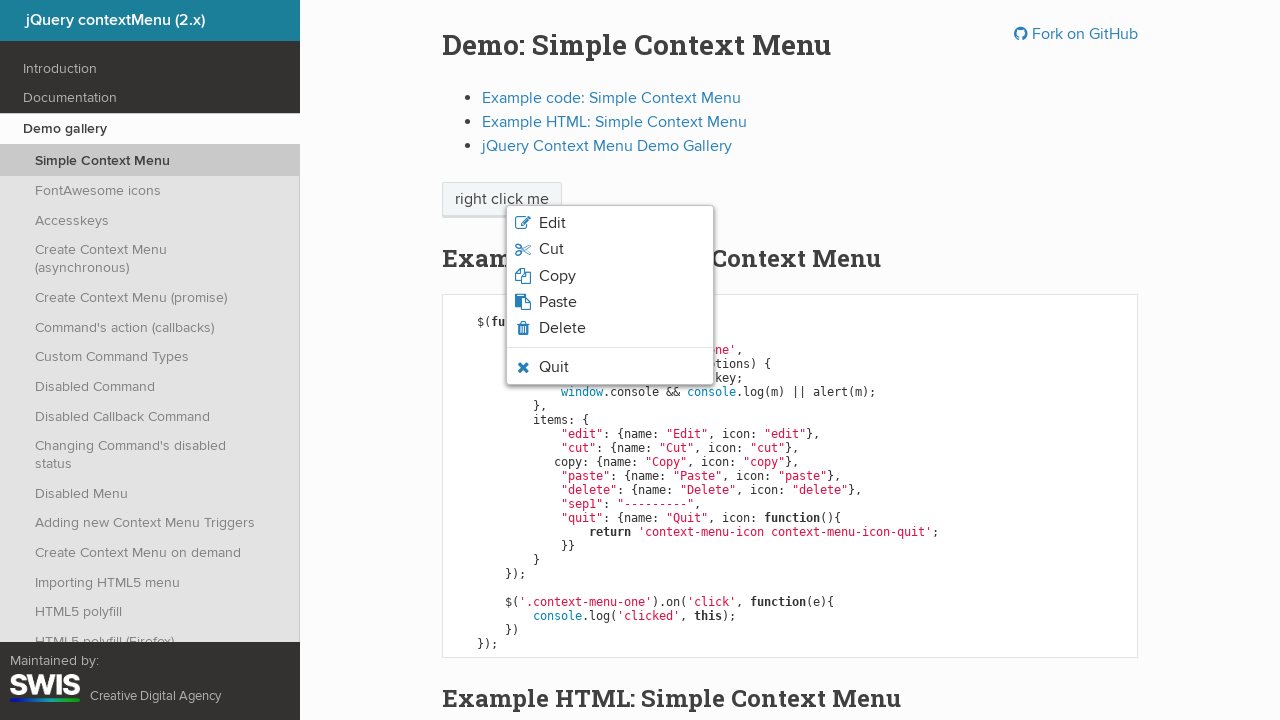